Tests JavaScript alert handling by clicking a button that triggers an alert and accepting it

Starting URL: https://the-internet.herokuapp.com/javascript_alerts

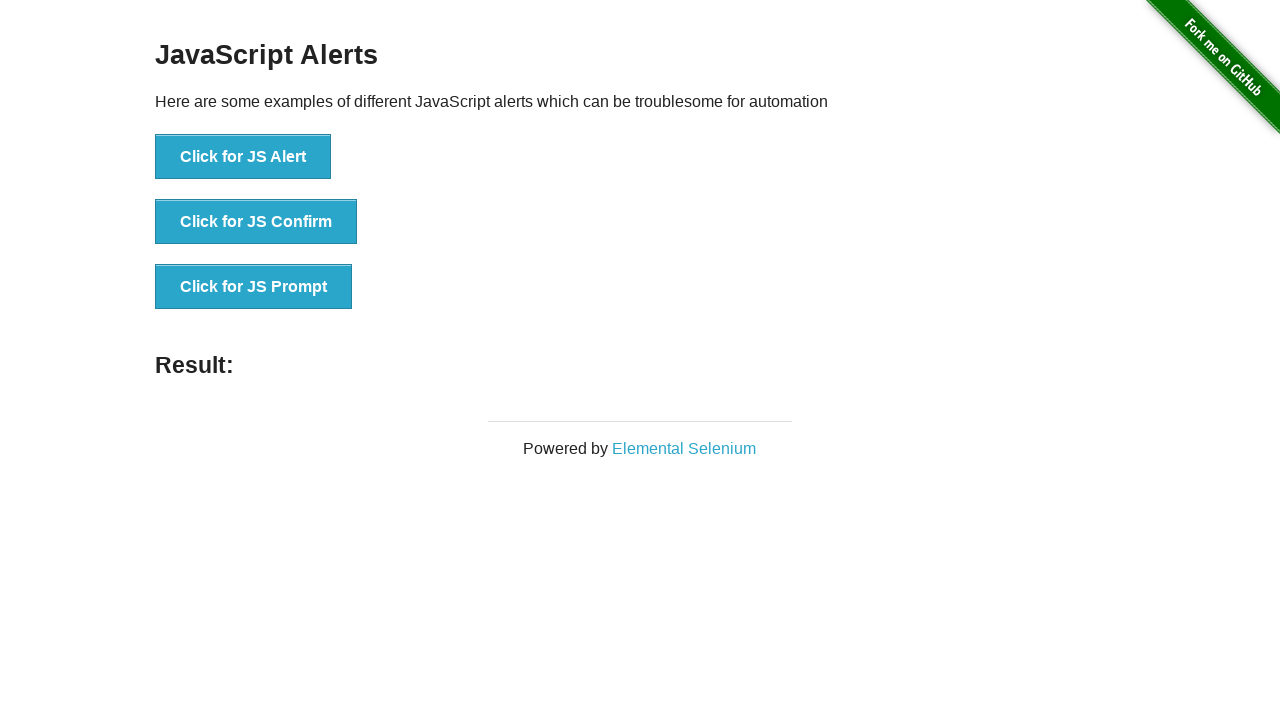

Set up dialog handler to accept alerts
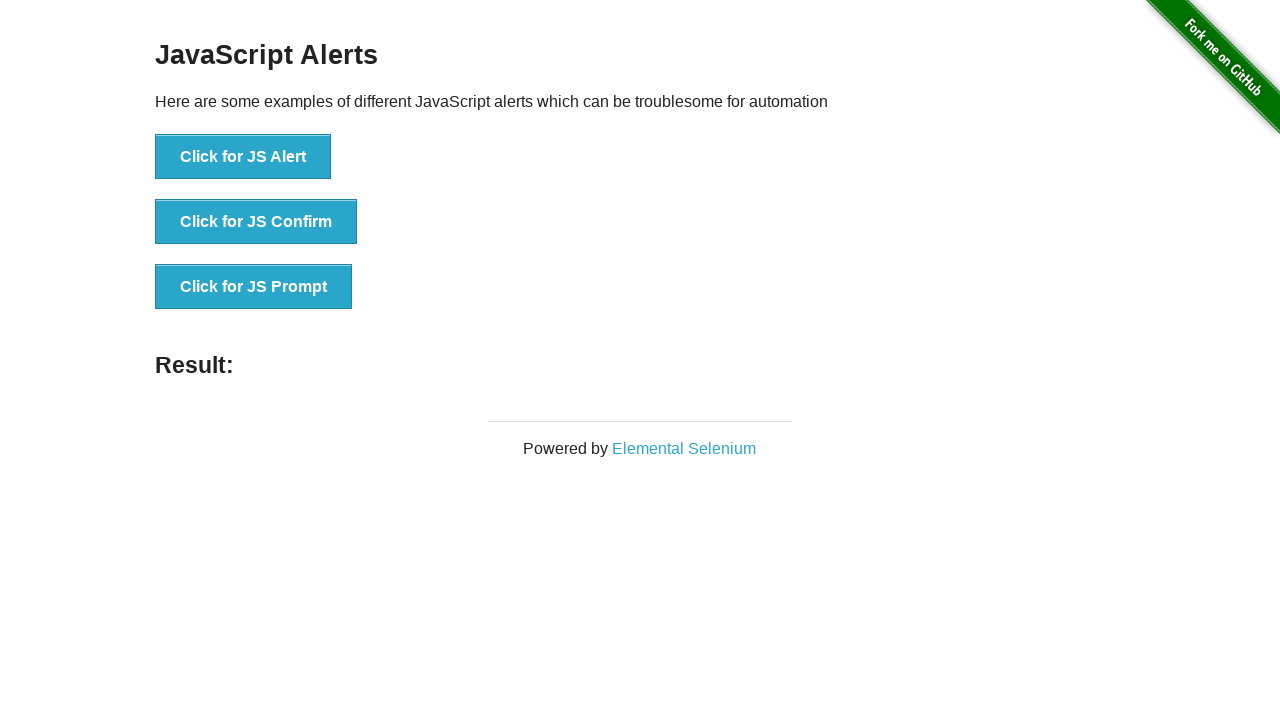

Clicked the JS Alert button at (243, 157) on xpath=//button[@onclick='jsAlert()']
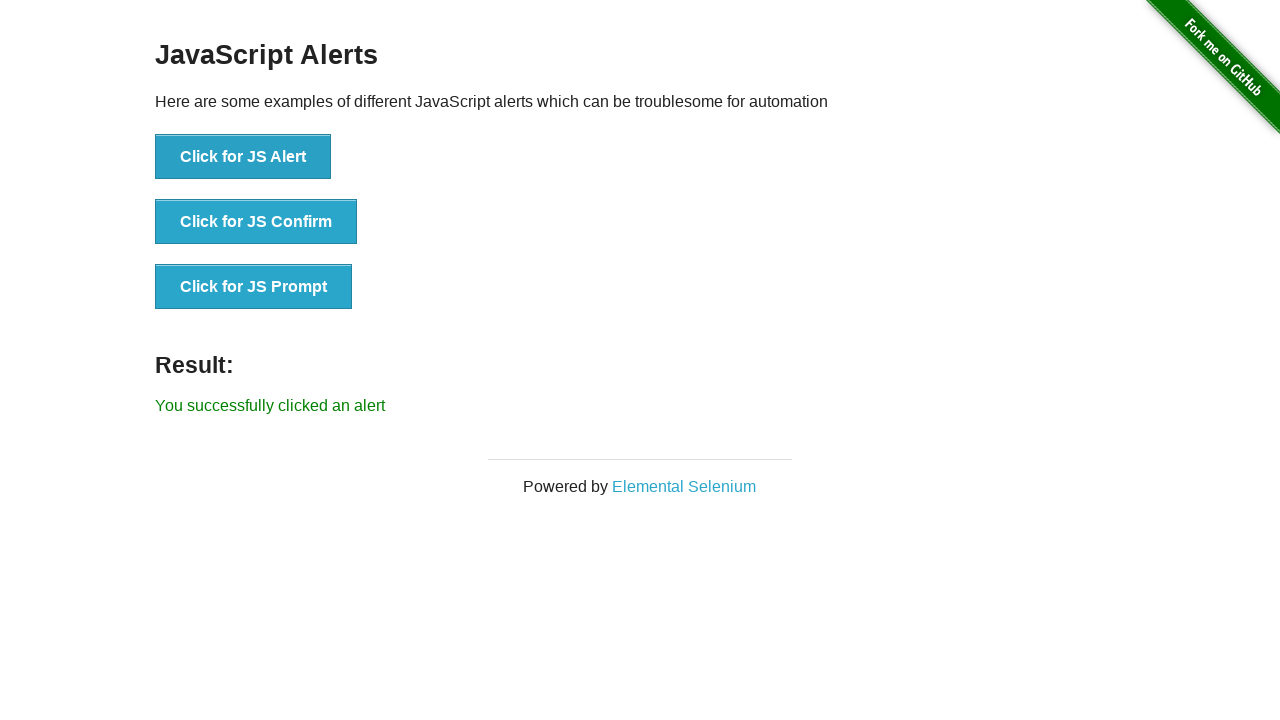

Alert was accepted and result text appeared
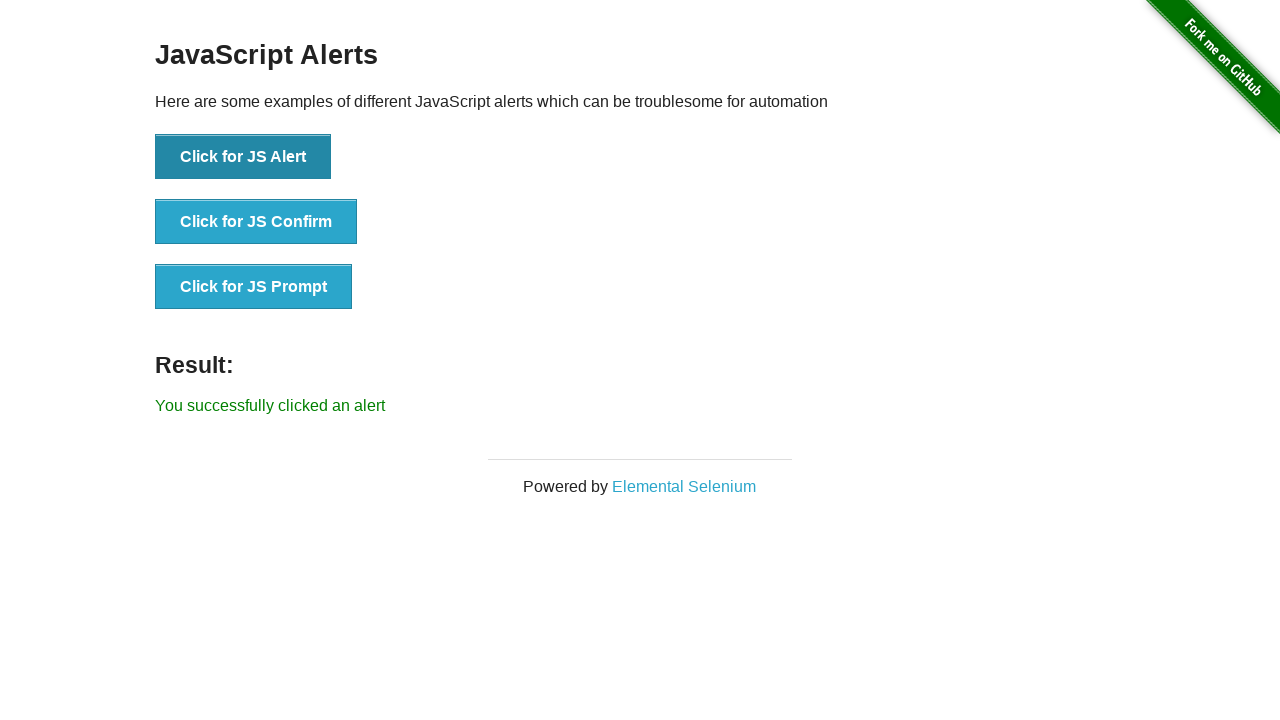

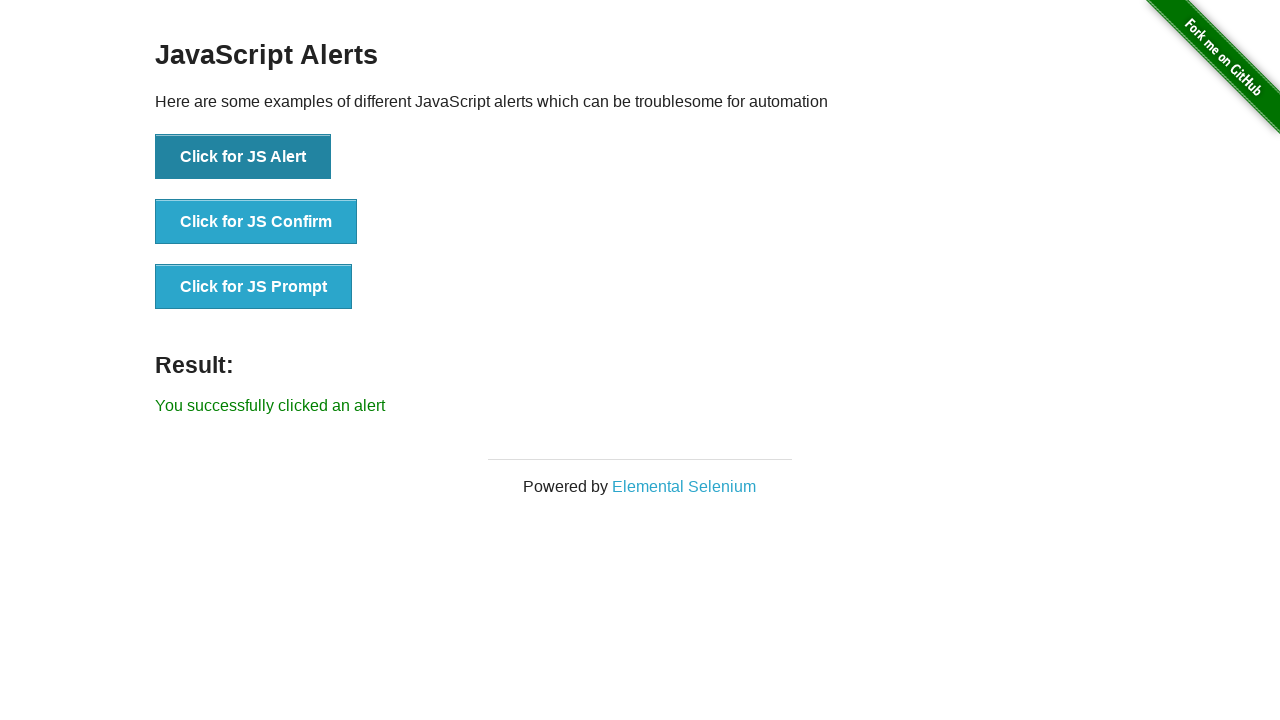